Tests the date picker functionality by entering a date value into the date field and pressing Enter to confirm the selection

Starting URL: https://formy-project.herokuapp.com/datepicker

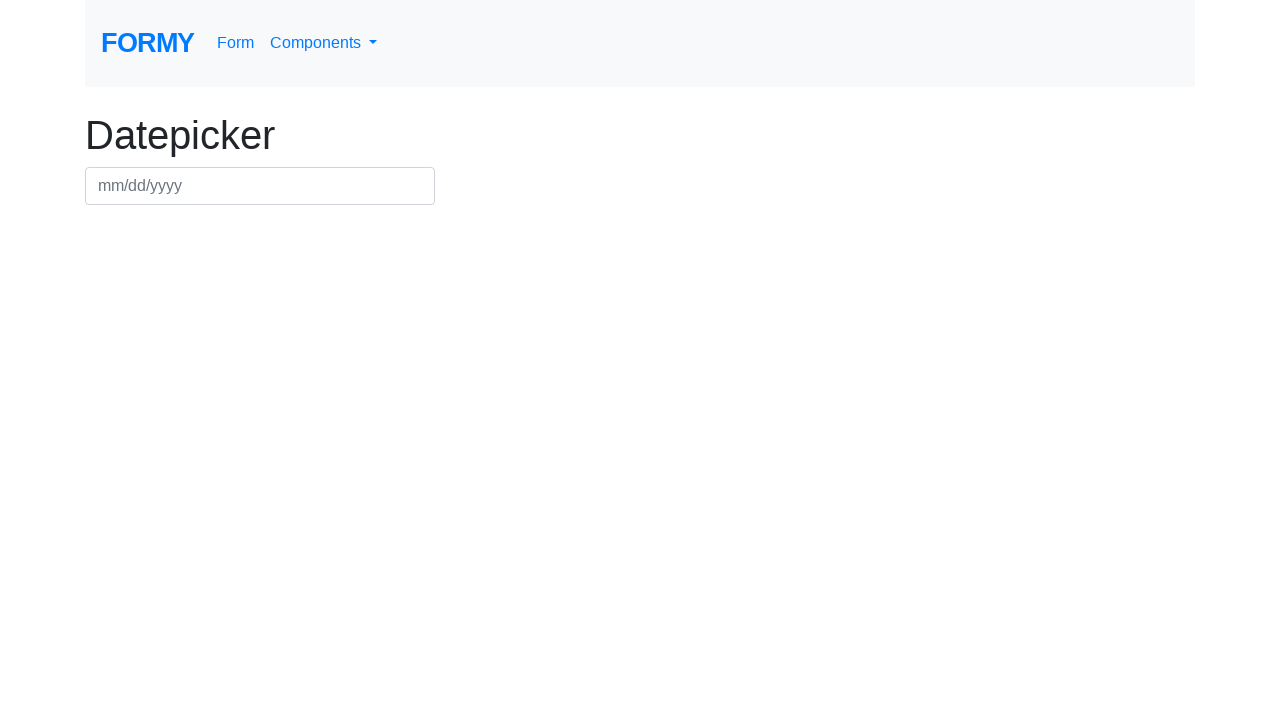

Filled date picker field with '03/15/2024' on #datepicker
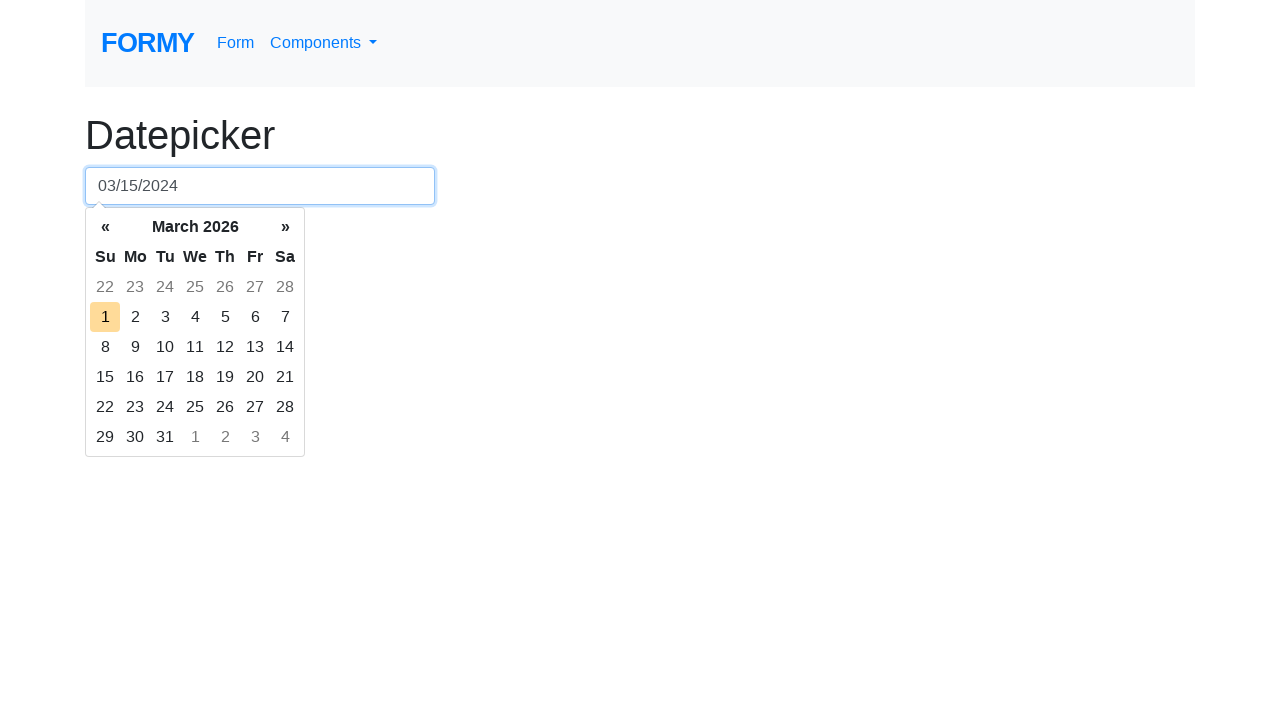

Pressed Enter to confirm date selection on #datepicker
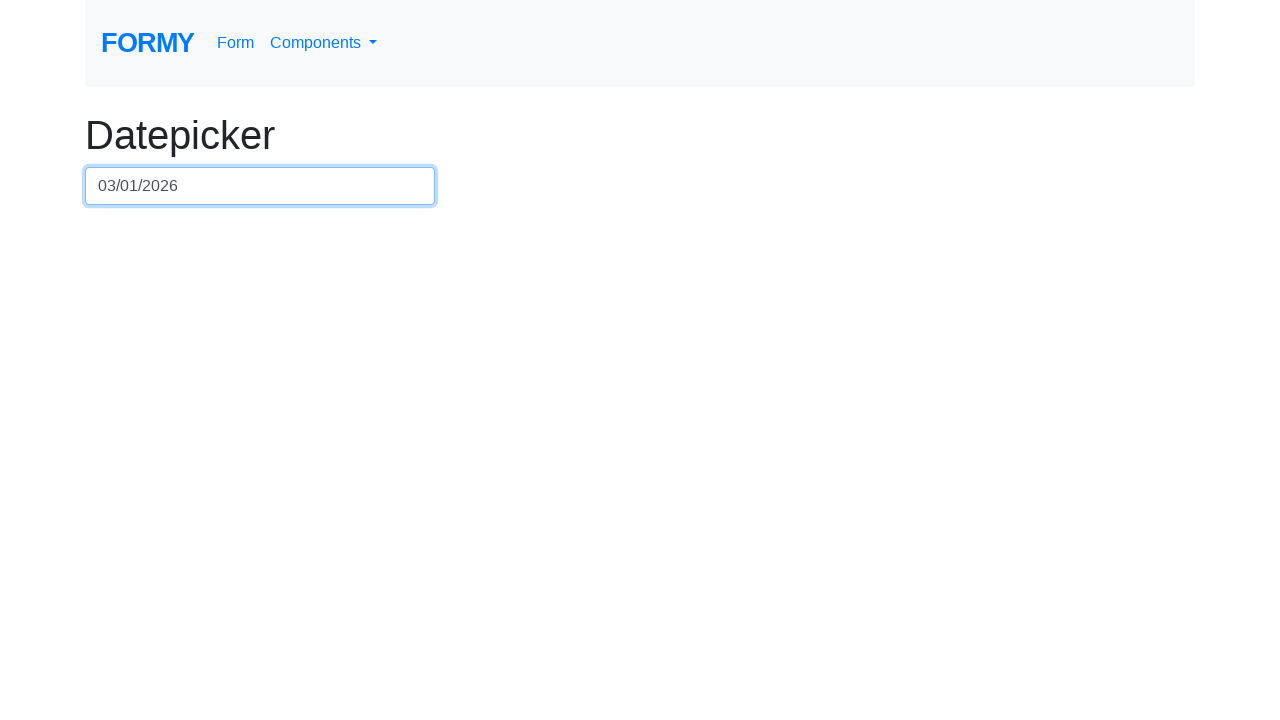

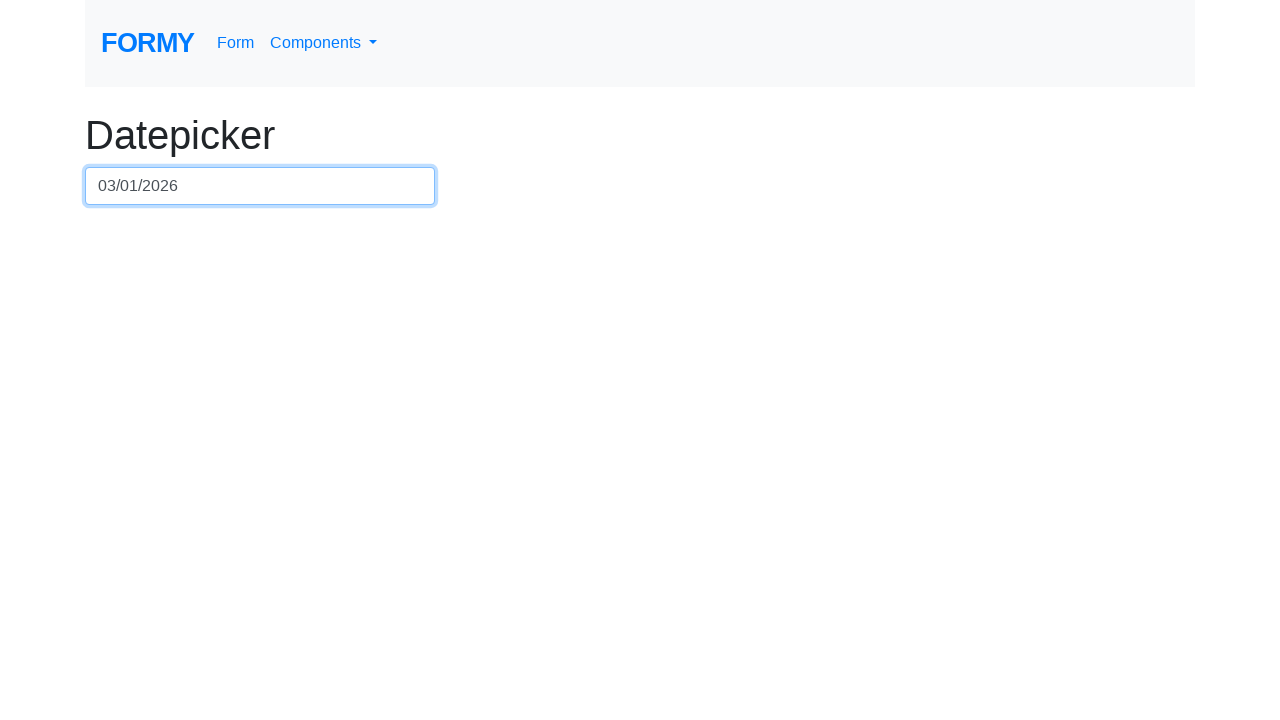